Tests navigation to the main page by clicking the main button and verifying the page title displays "Main Page"

Starting URL: https://omardev3.github.io/excurrencies/currency%20exchange.html

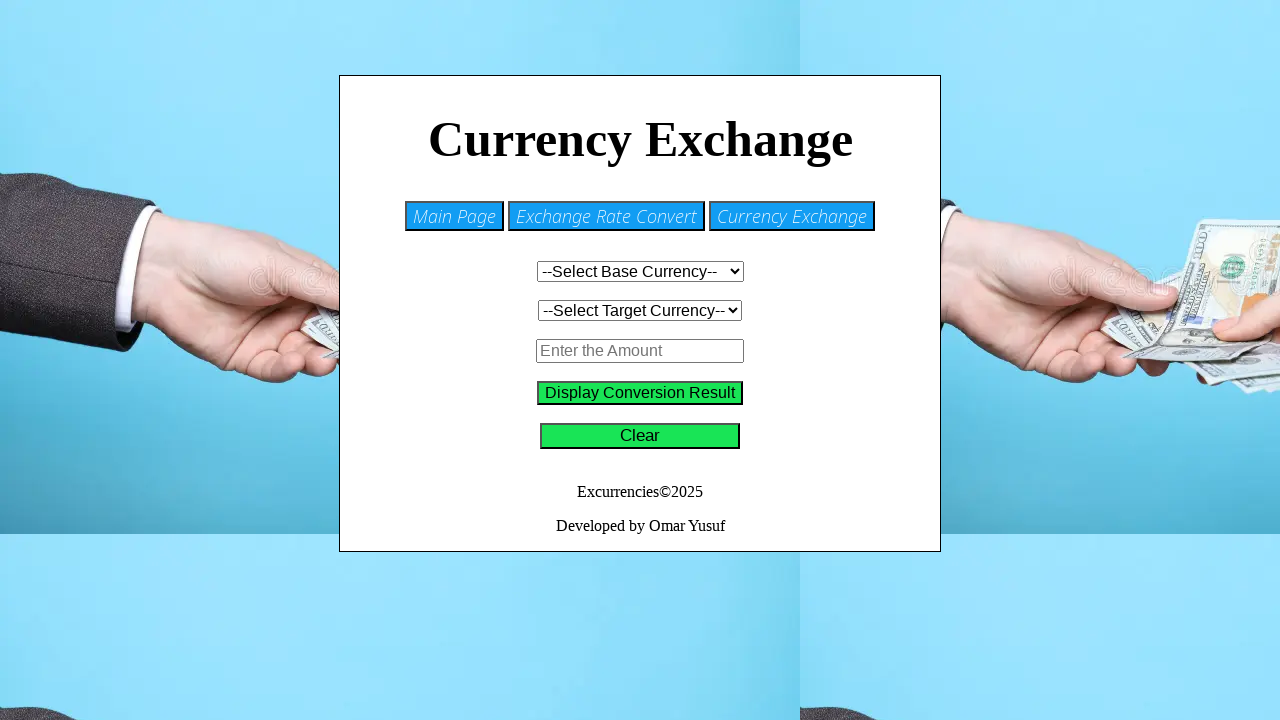

Navigated to currency exchange page
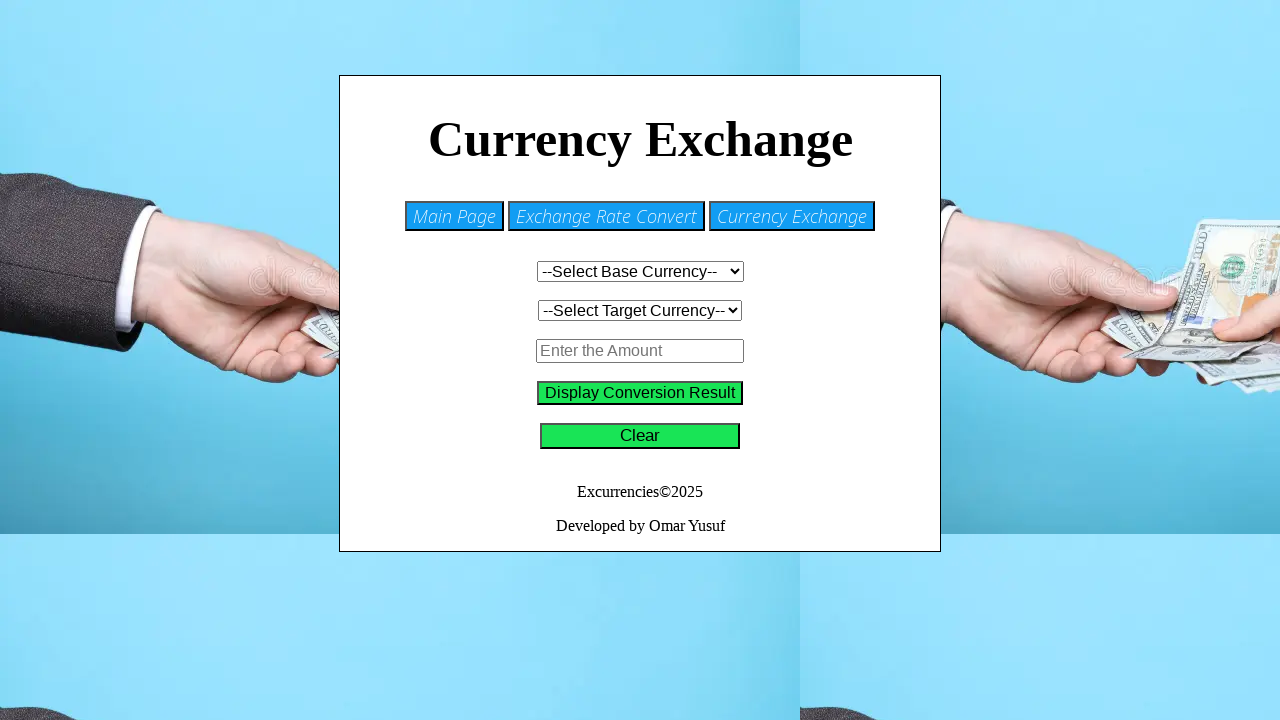

Clicked main button to navigate to main page at (454, 216) on #main
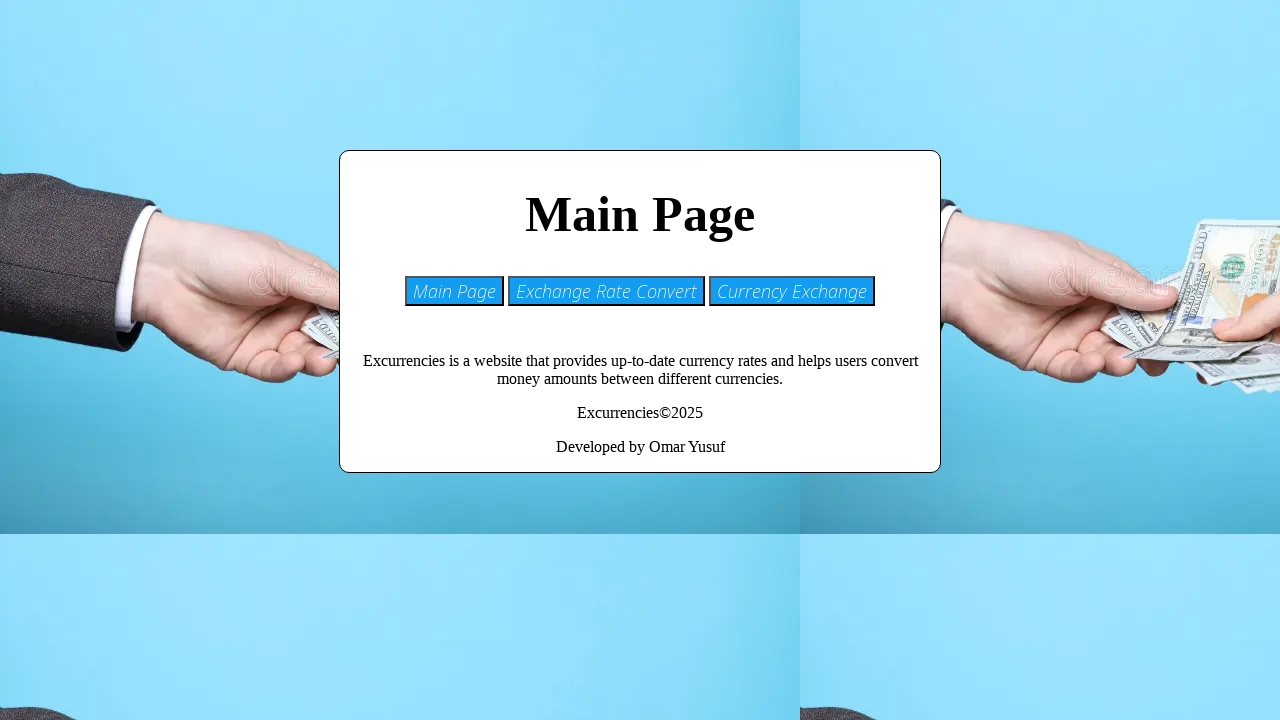

Page title element loaded
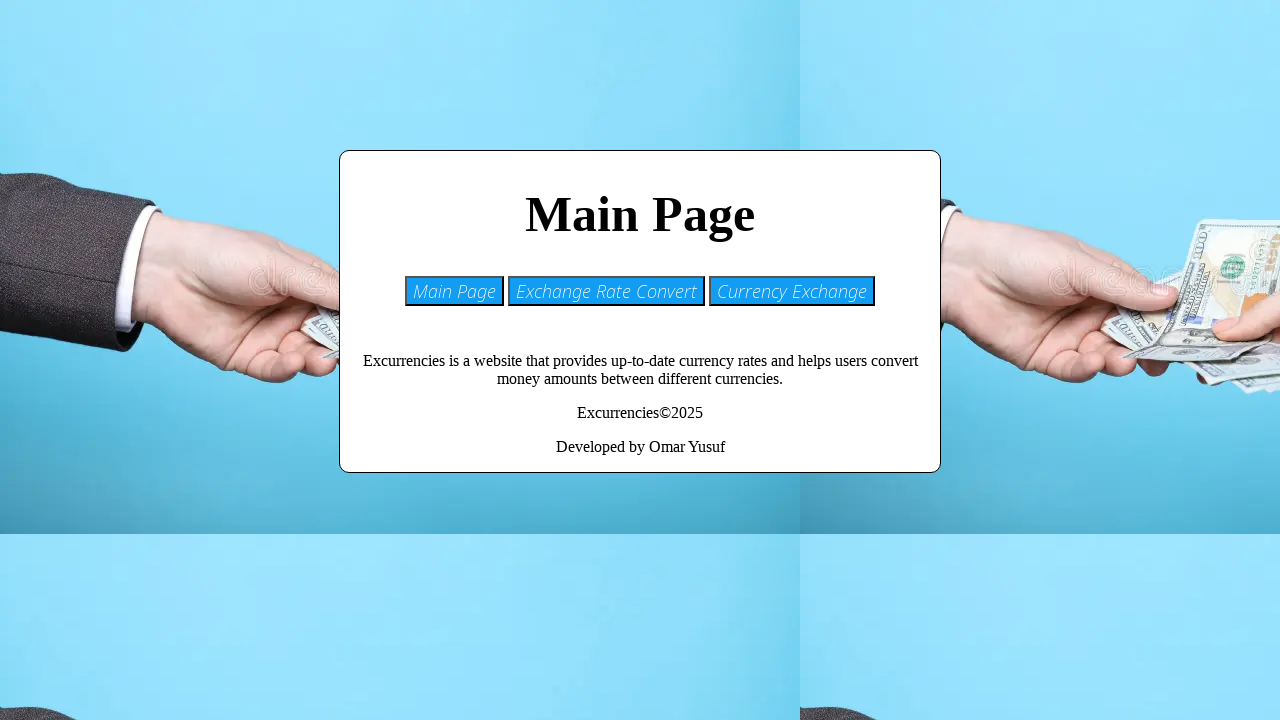

Located page title element
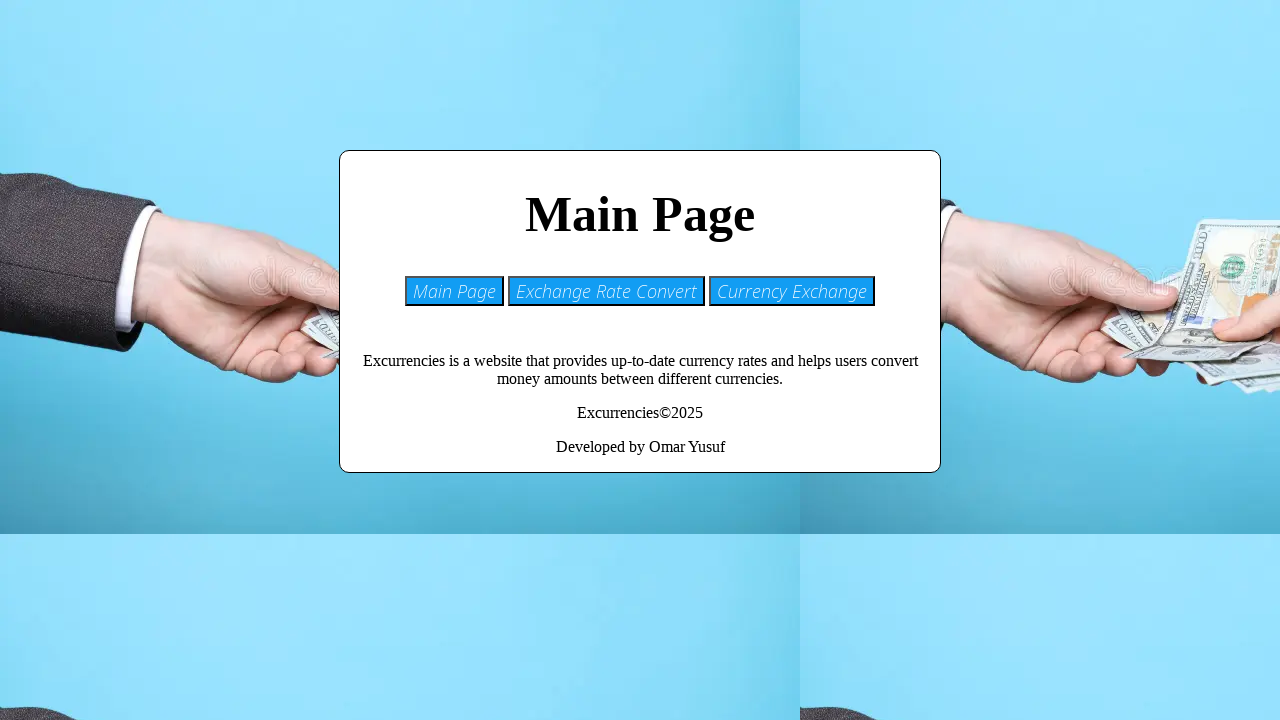

Verified page title displays 'Main Page'
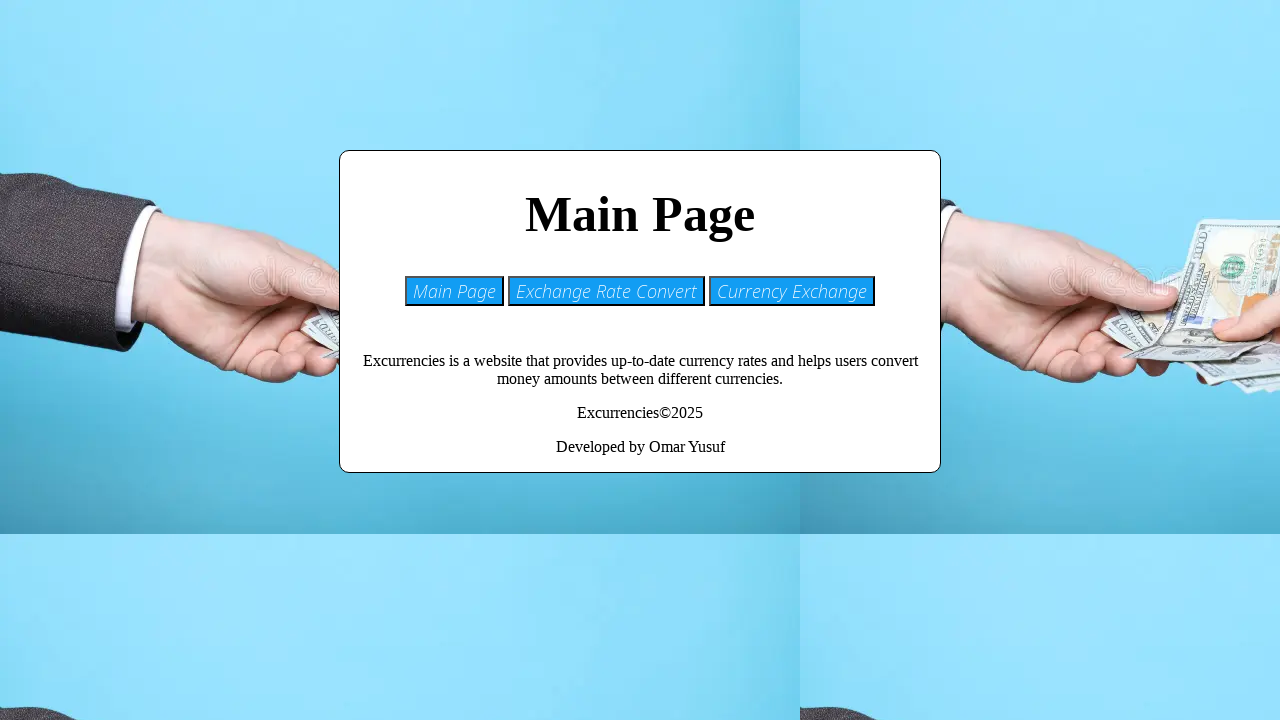

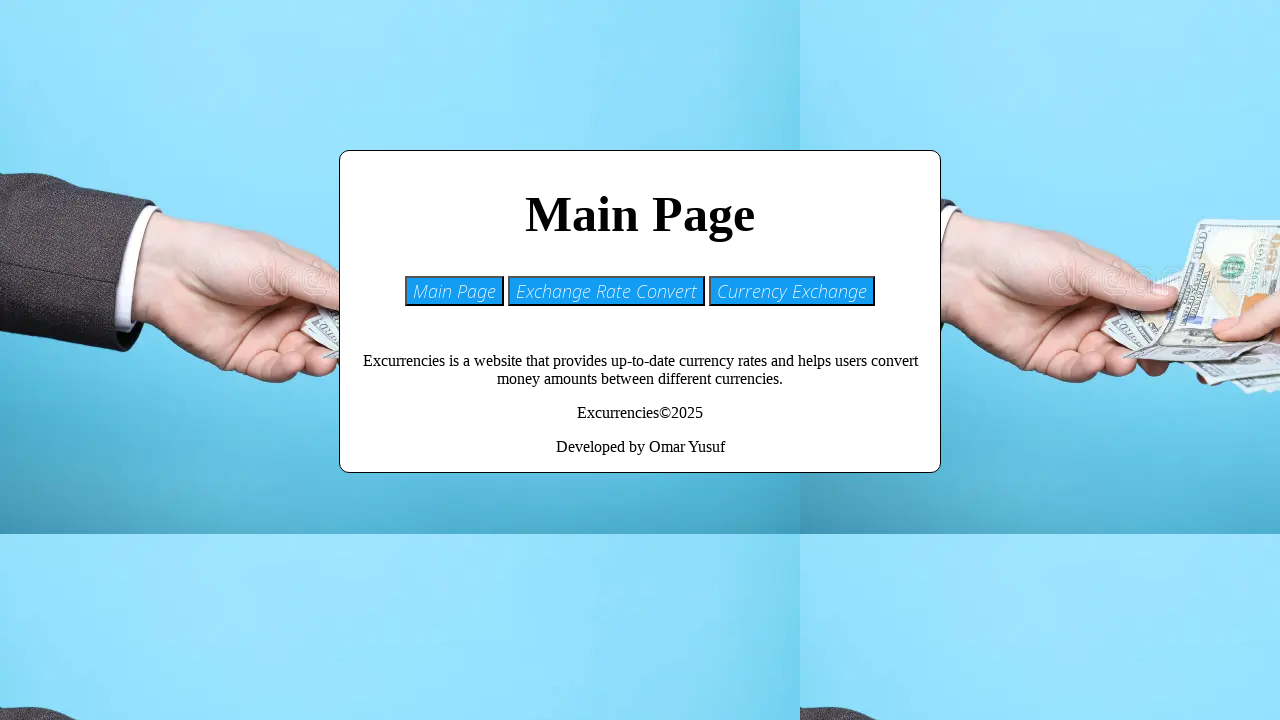